Tests dropdown selection functionality by selecting options using different methods (visible text, index, and value)

Starting URL: https://the-internet.herokuapp.com/dropdown

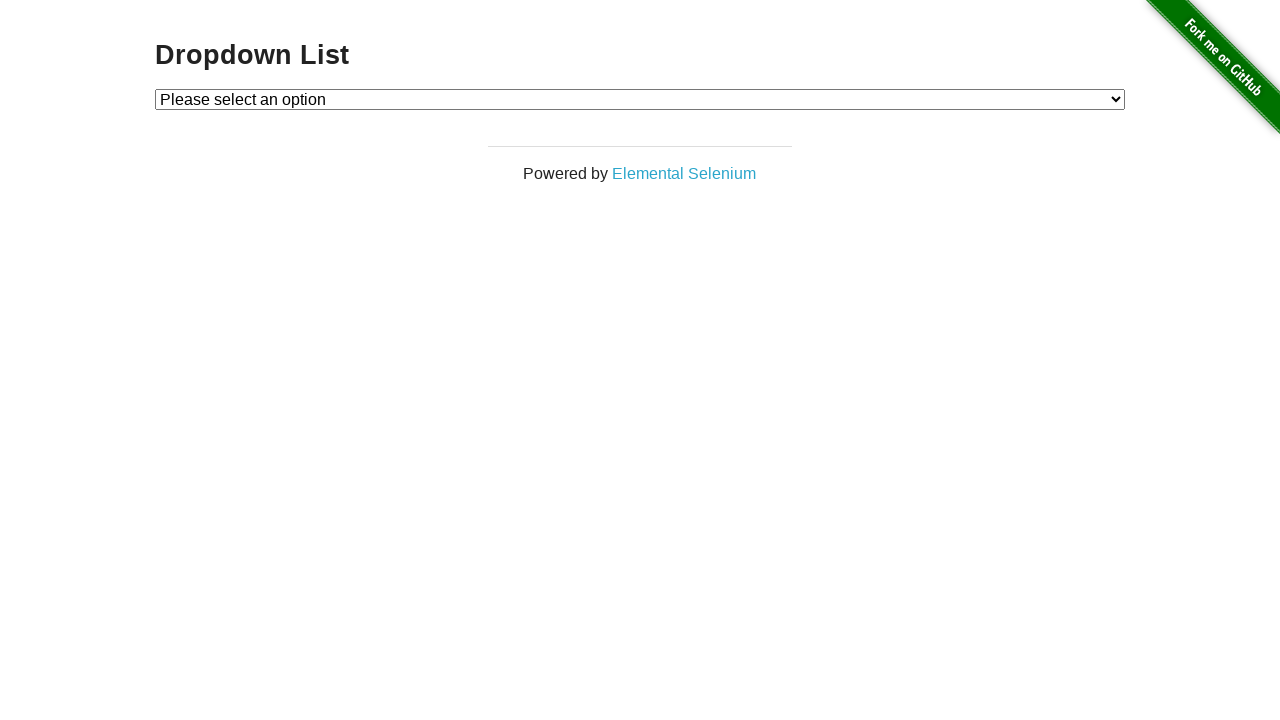

Located dropdown element with id 'dropdown'
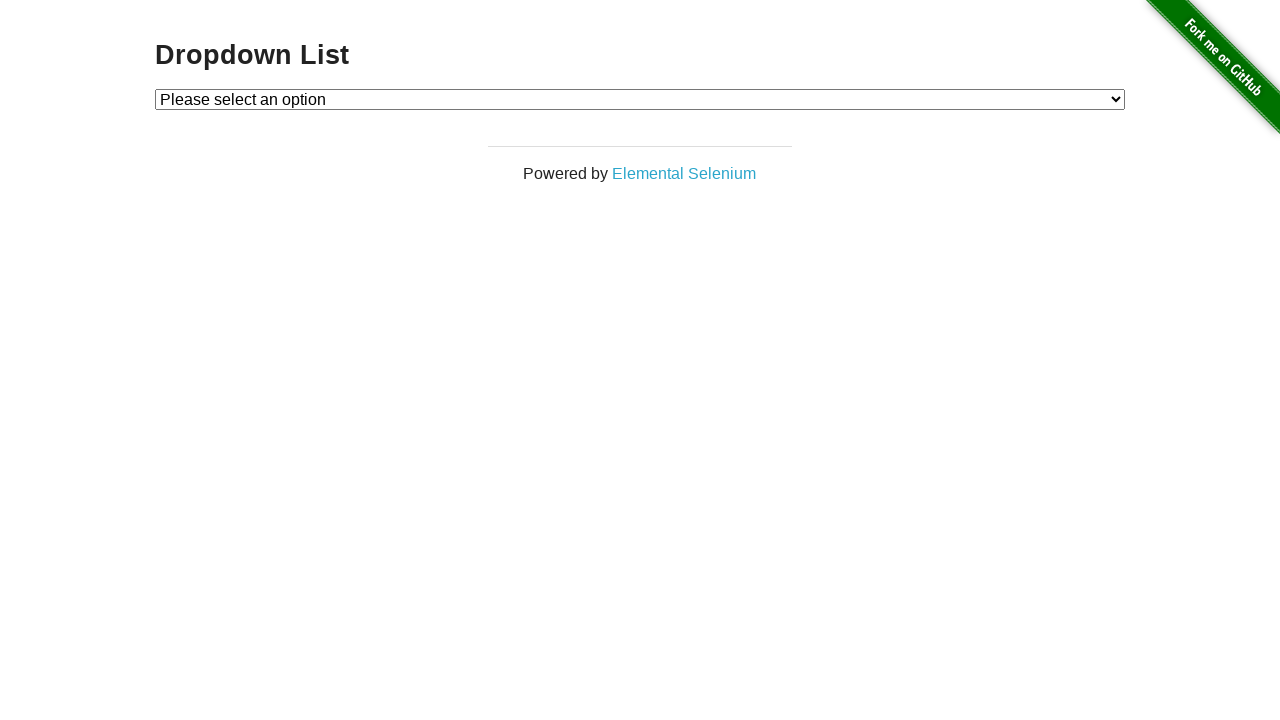

Selected 'Option 2' by visible text on #dropdown
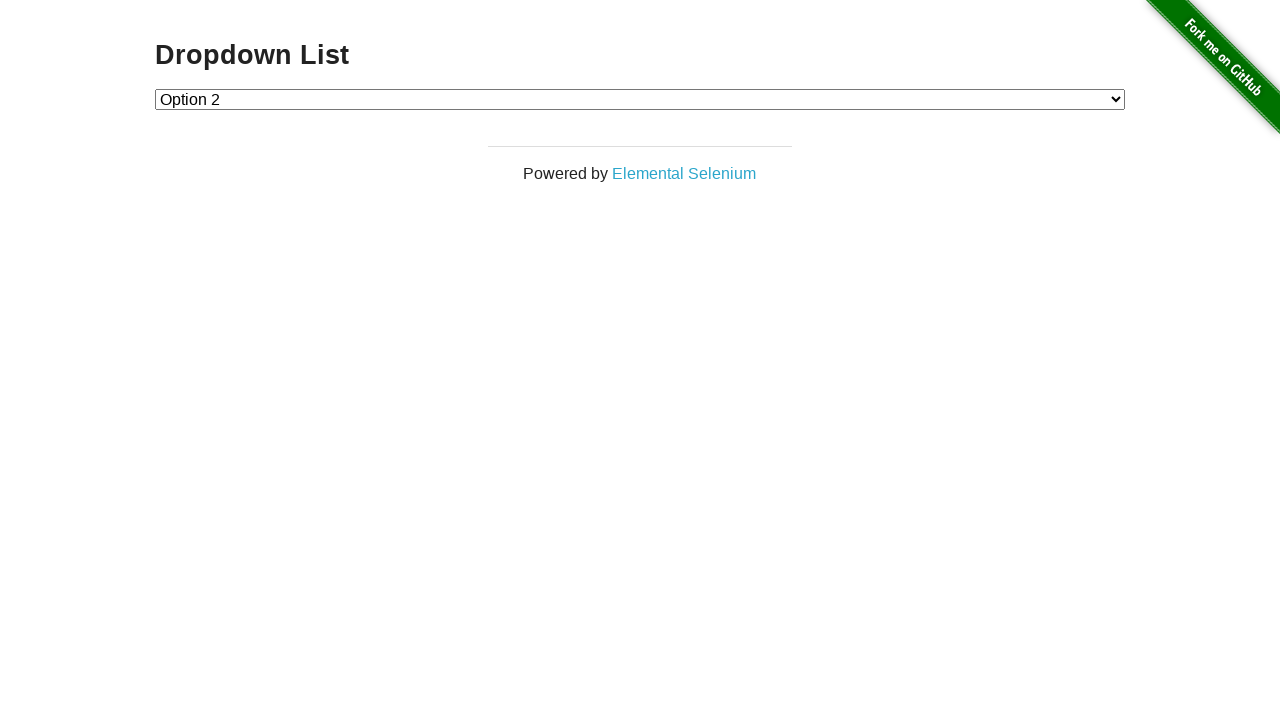

Selected option at index 1 on #dropdown
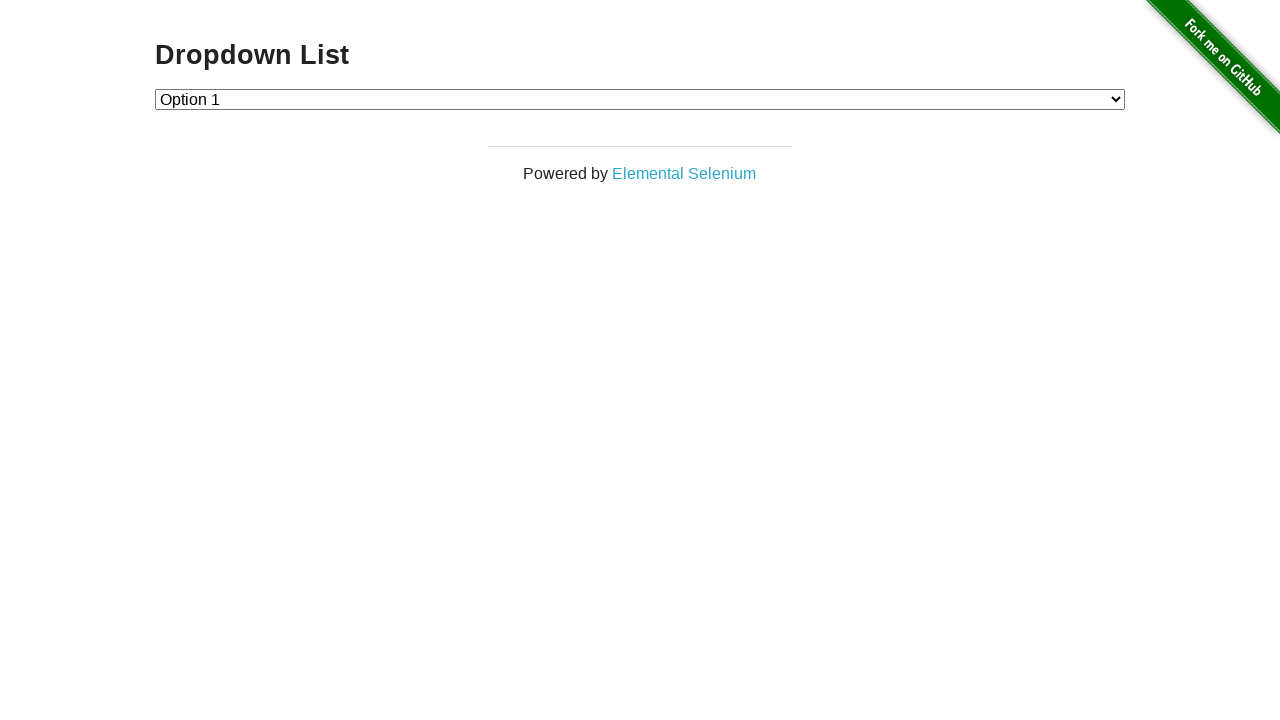

Selected option at index 2 on #dropdown
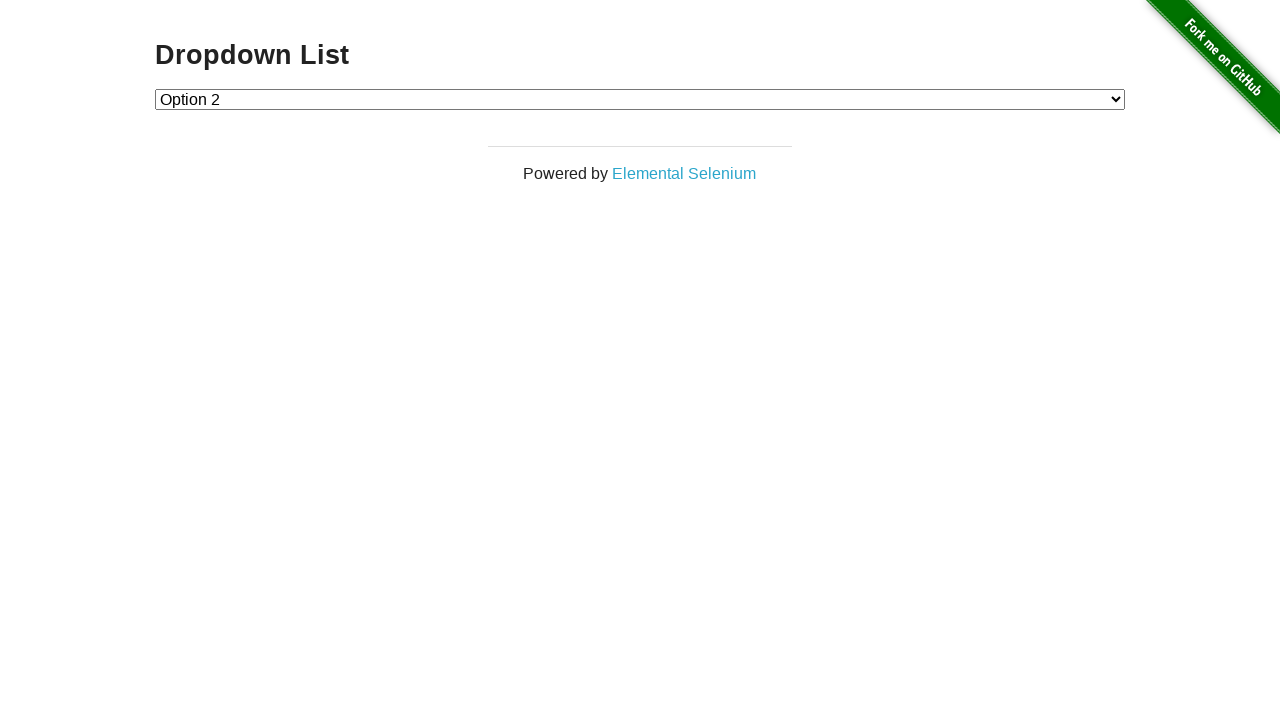

Selected option with value '1' on #dropdown
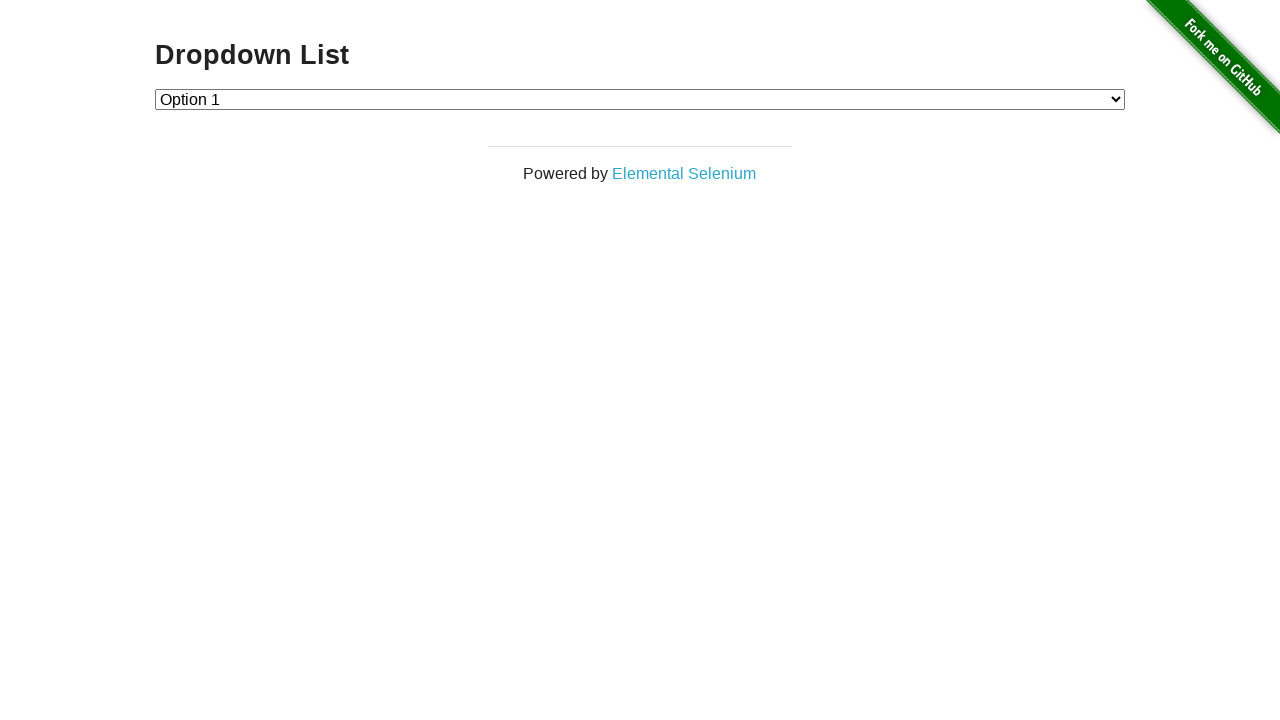

Selected option with value '2' on #dropdown
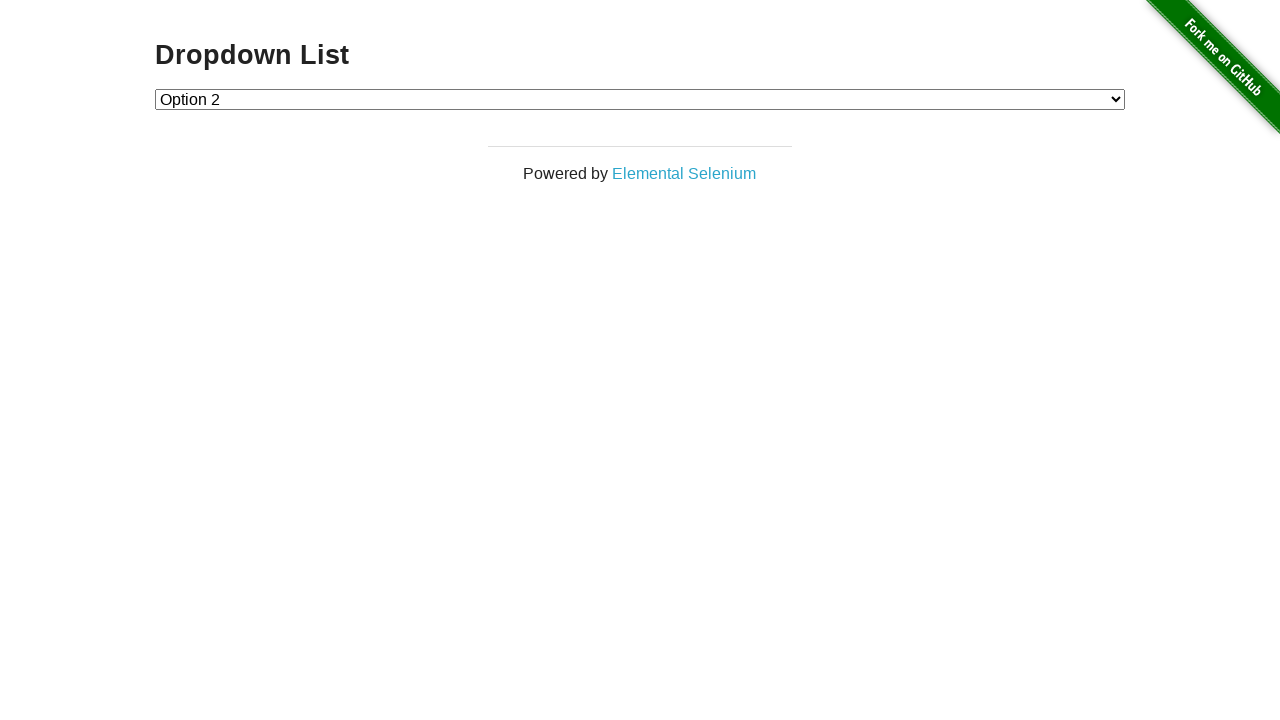

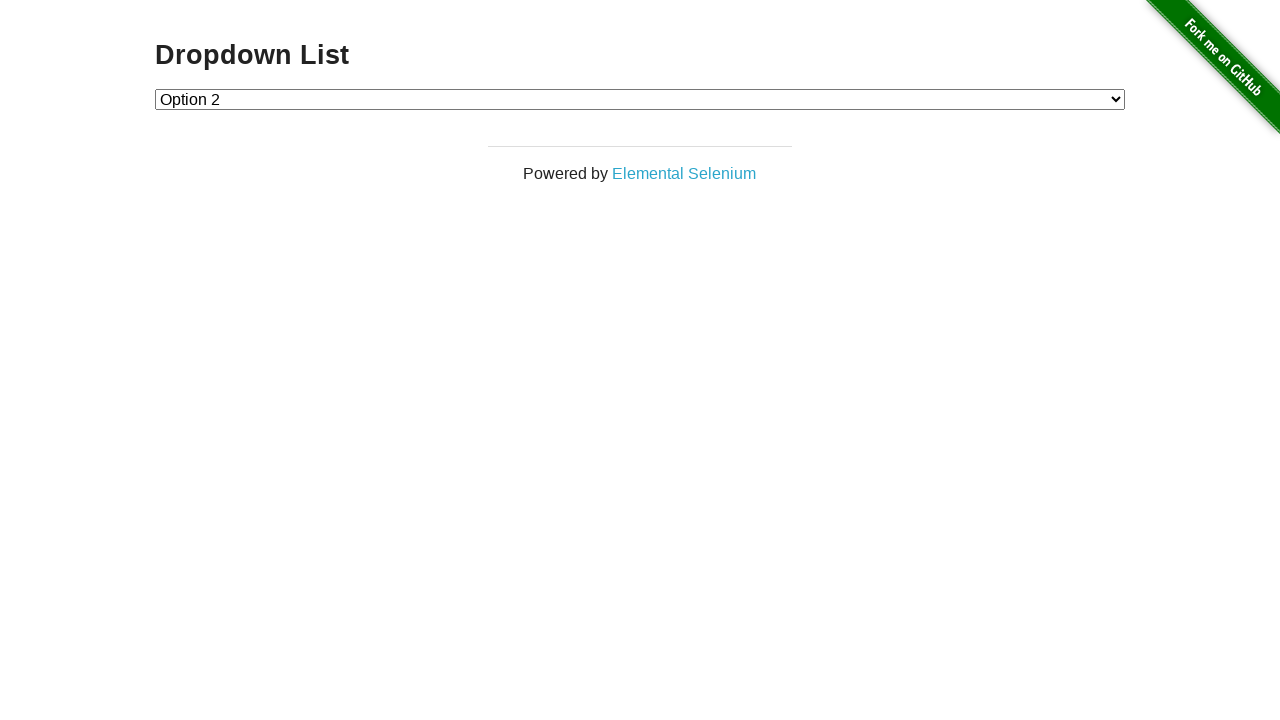